Demonstrates browser navigation methods by visiting two websites, navigating back and forward through history, and refreshing the page

Starting URL: https://www.testotomasyonu.com

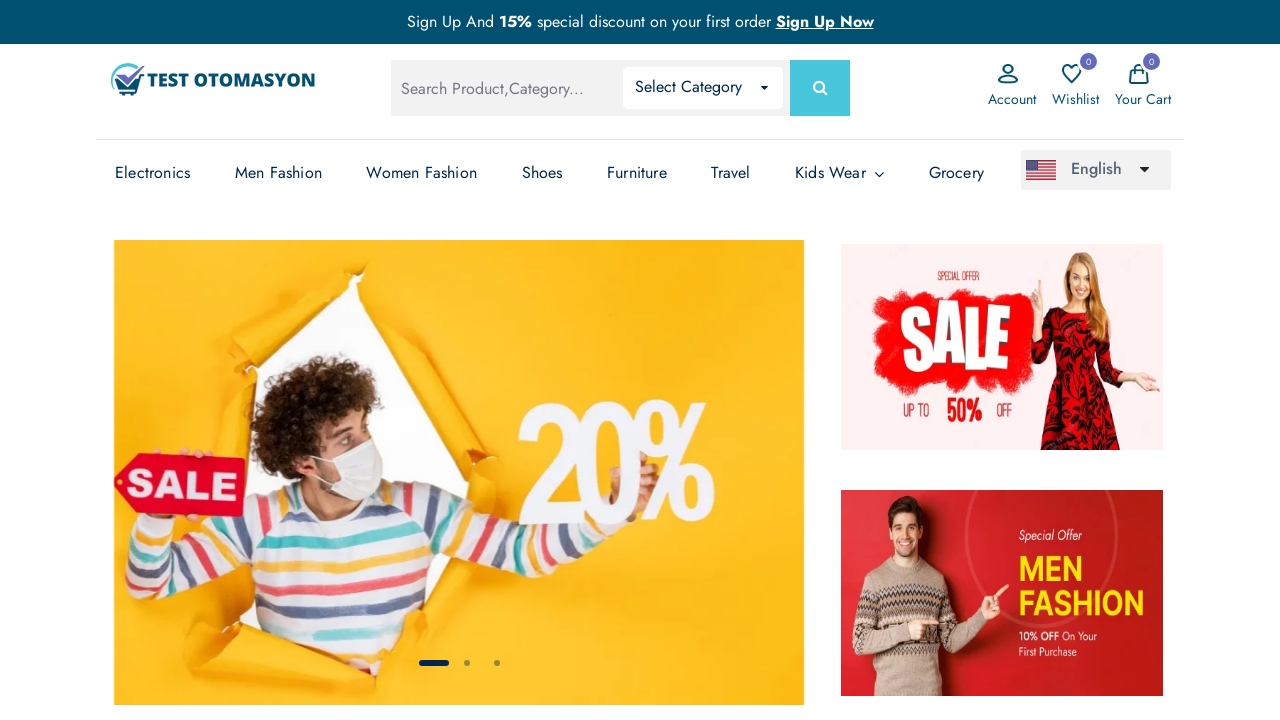

Navigated to https://www.wisequarter.com
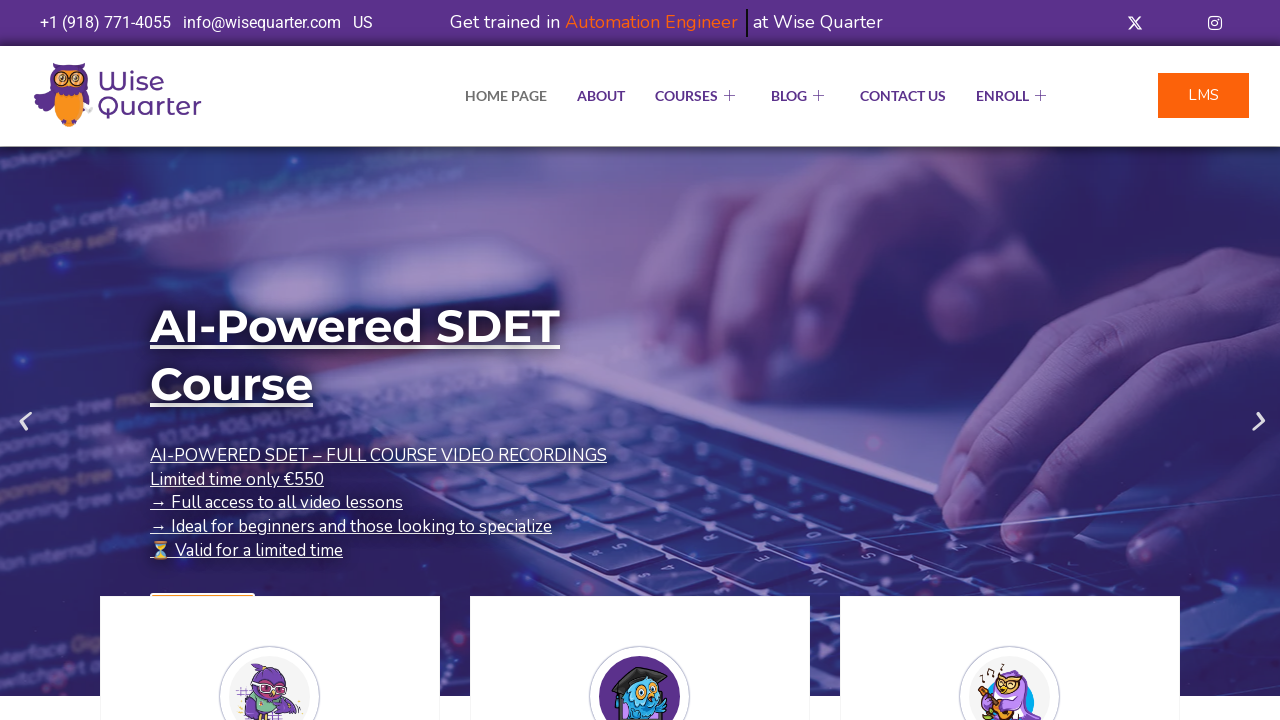

Waited 2 seconds for page to load
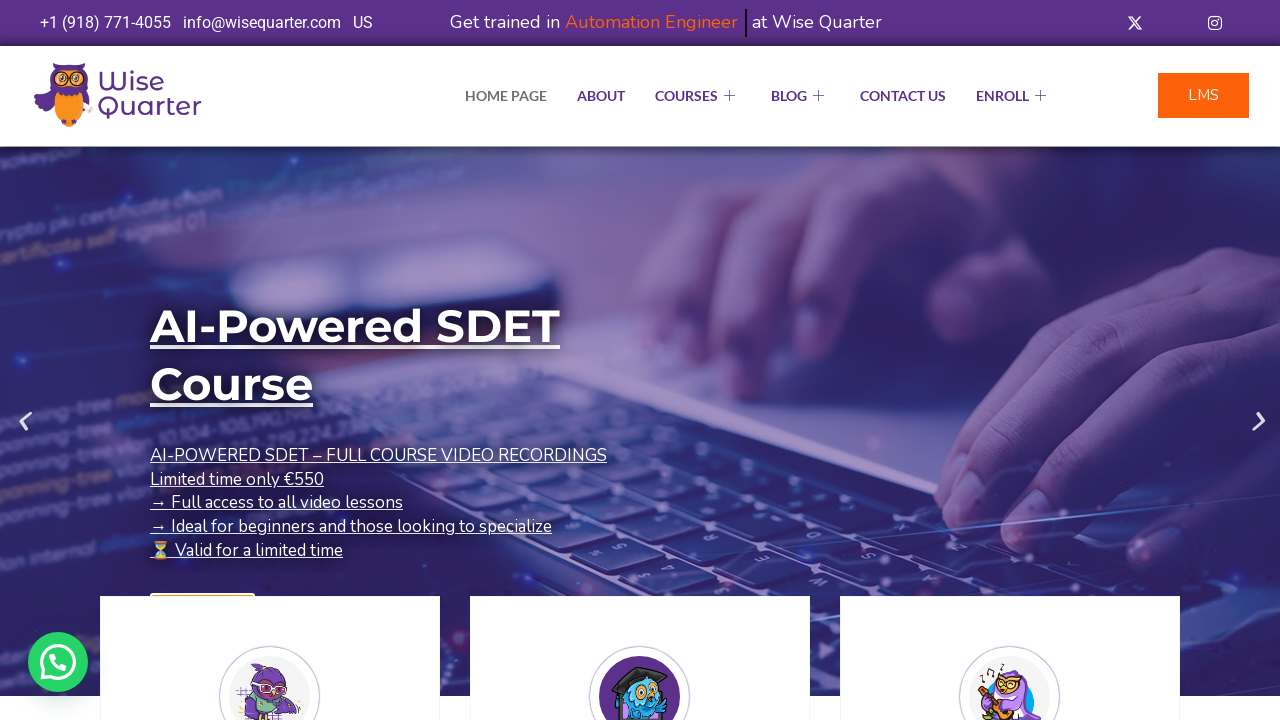

Navigated back to previous page (testotomasyonu)
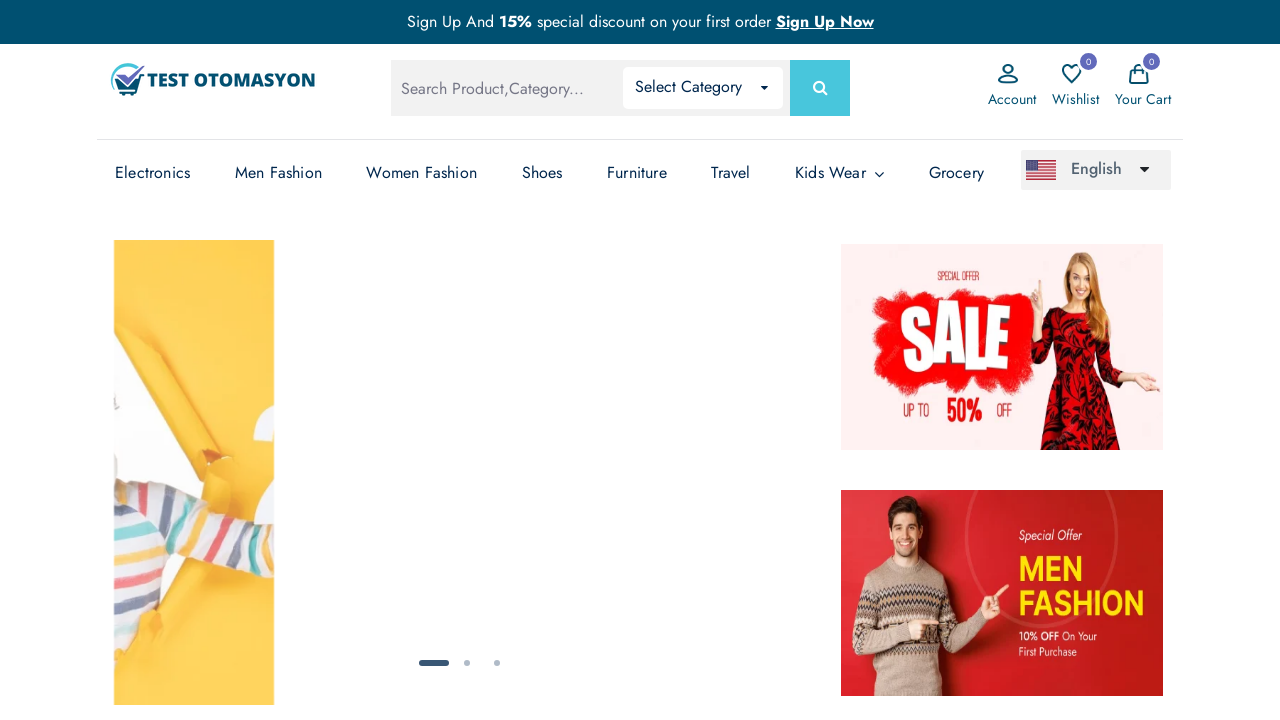

Waited 2 seconds after navigating back
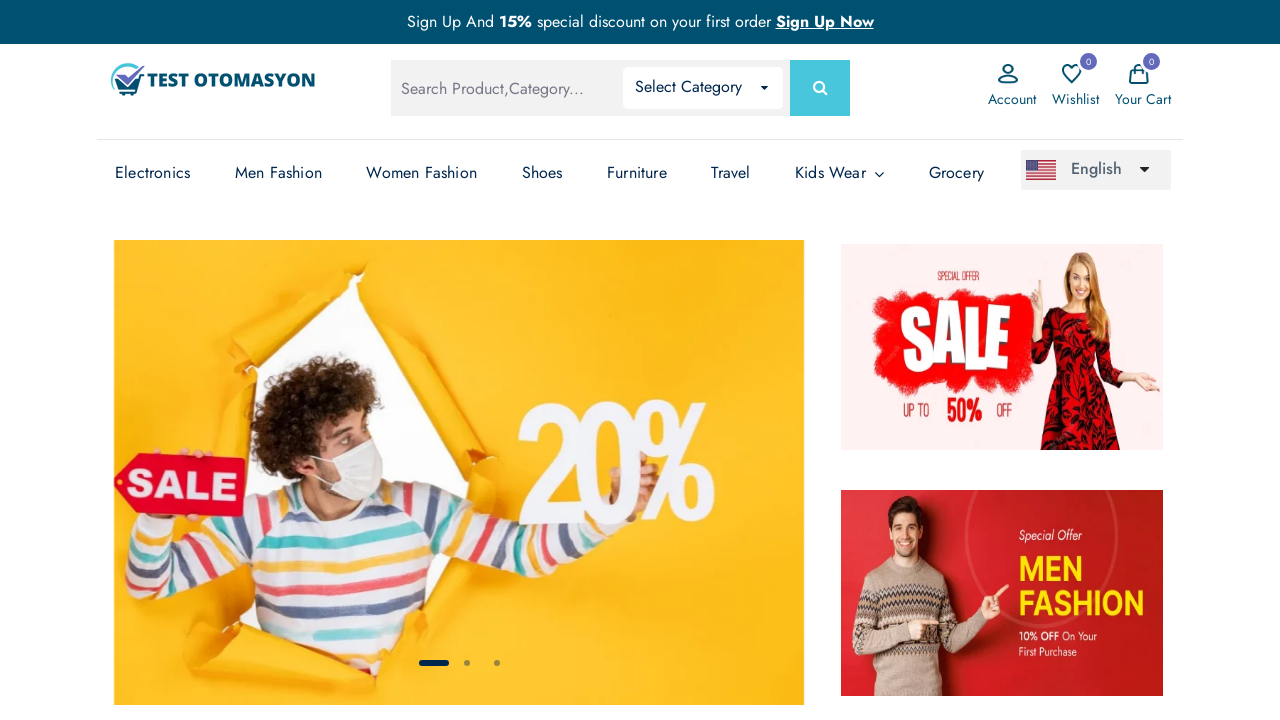

Navigated forward to wisequarter
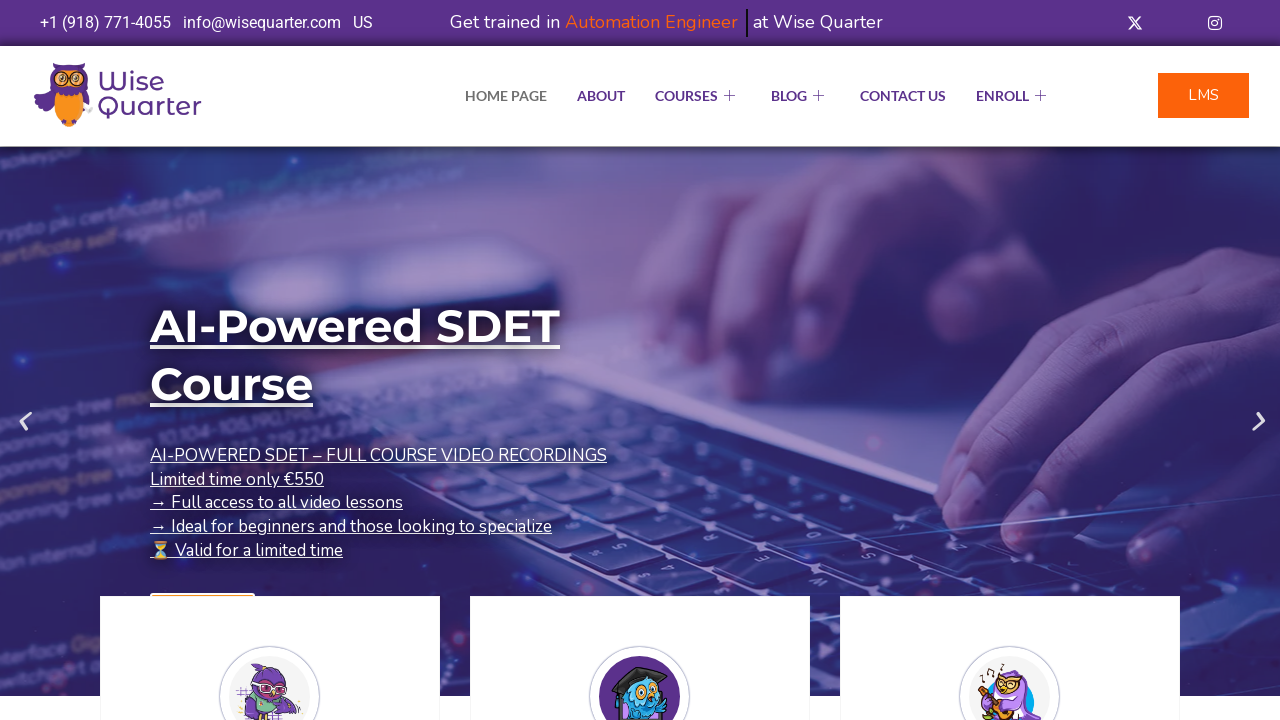

Waited 2 seconds after navigating forward
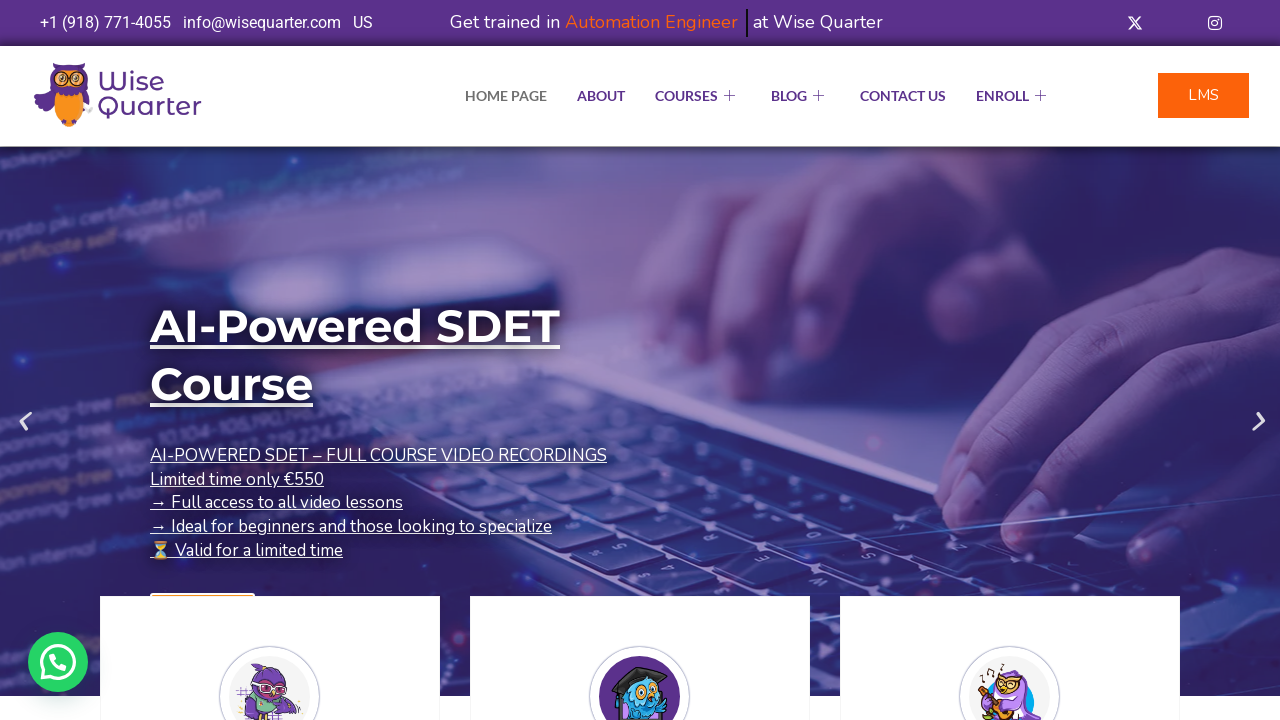

Refreshed the current page
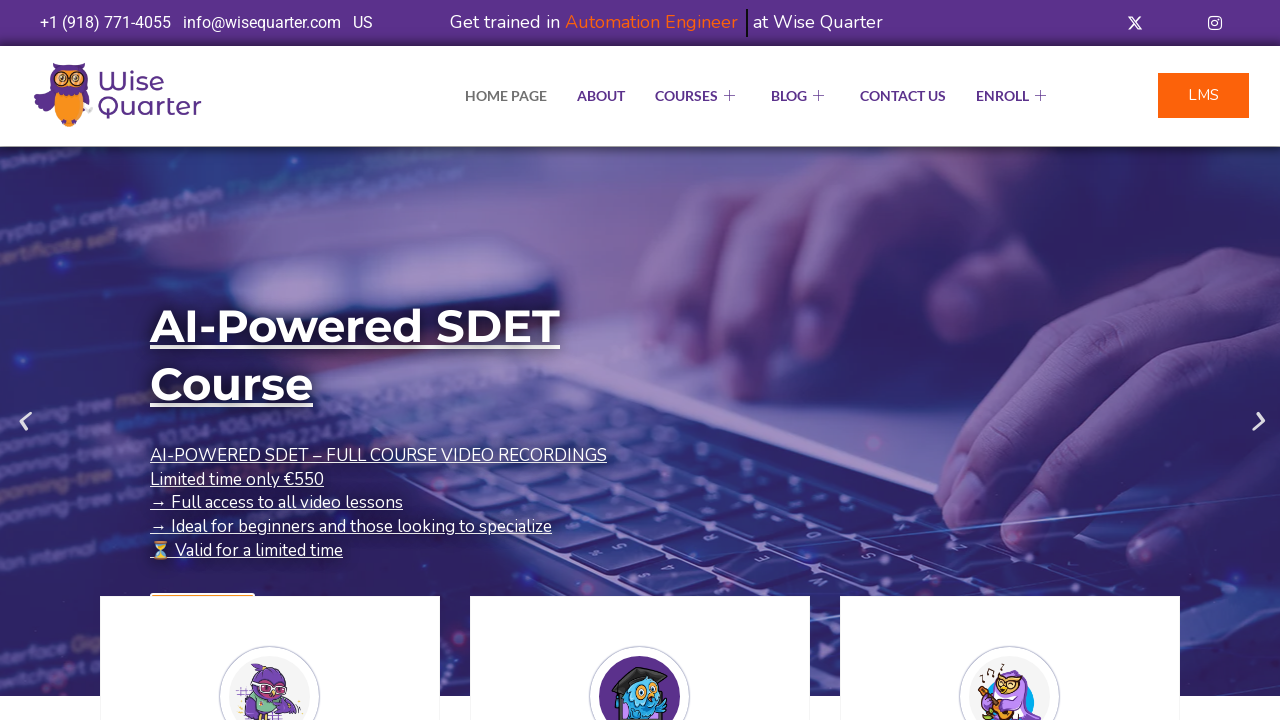

Waited 3 seconds for page refresh to complete
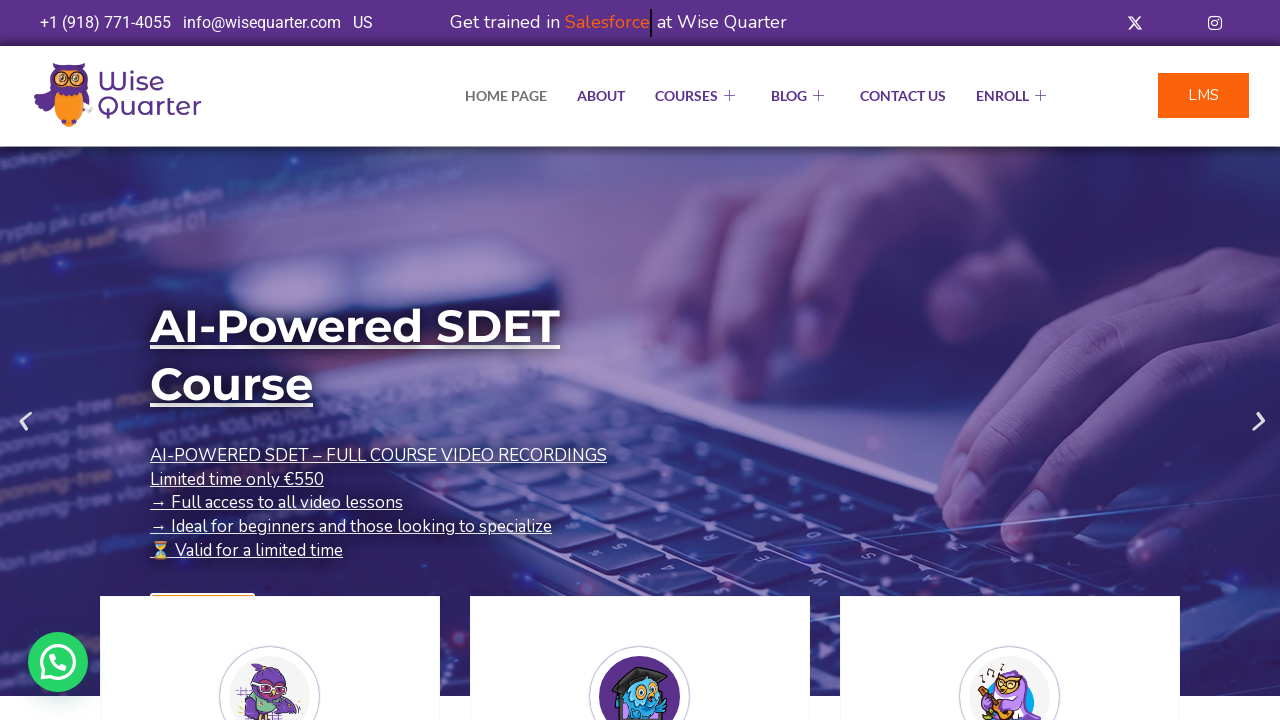

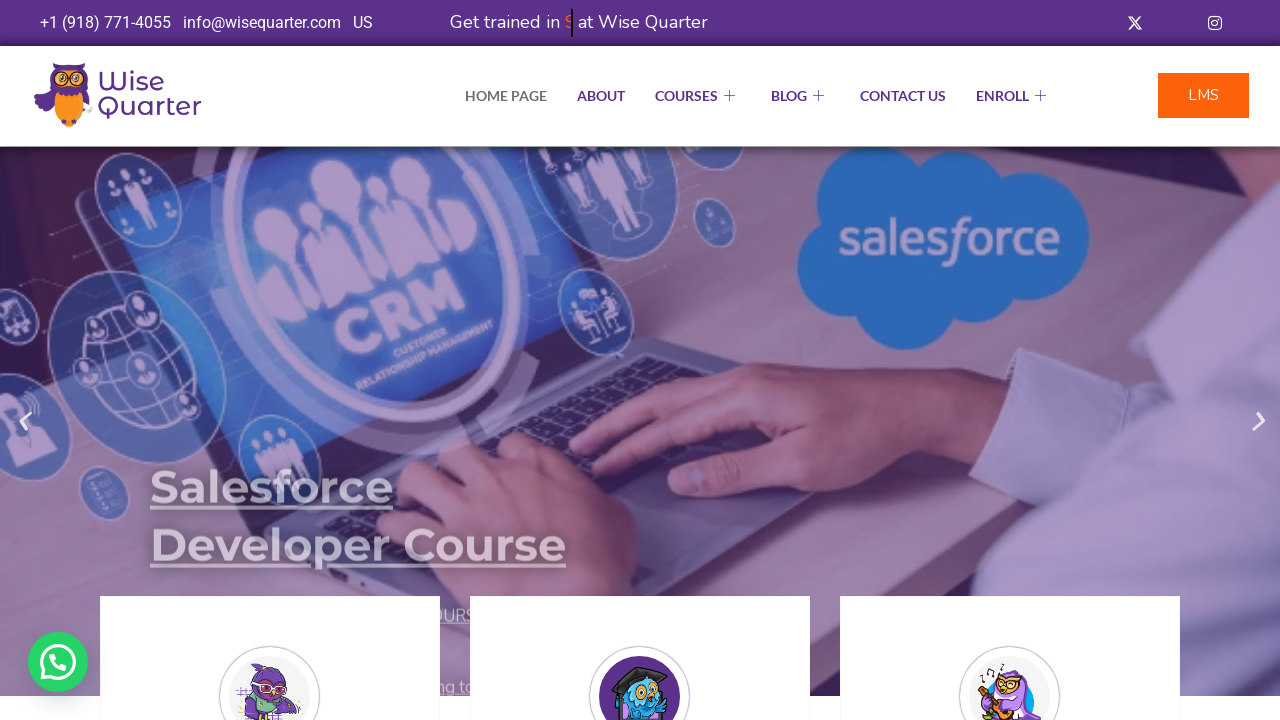